Reads two numbers from the page, calculates their sum, selects the result from a dropdown, and submits.

Starting URL: http://suninjuly.github.io/selects1.html

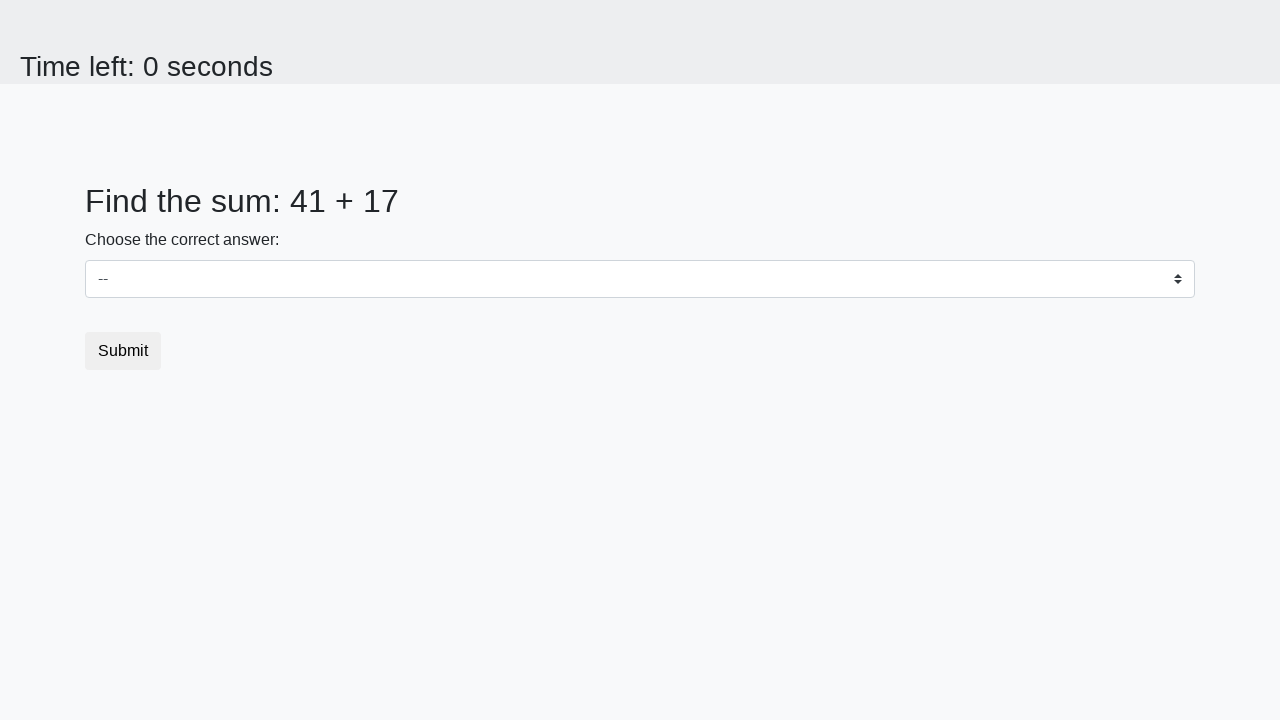

Read first number from #num1 element
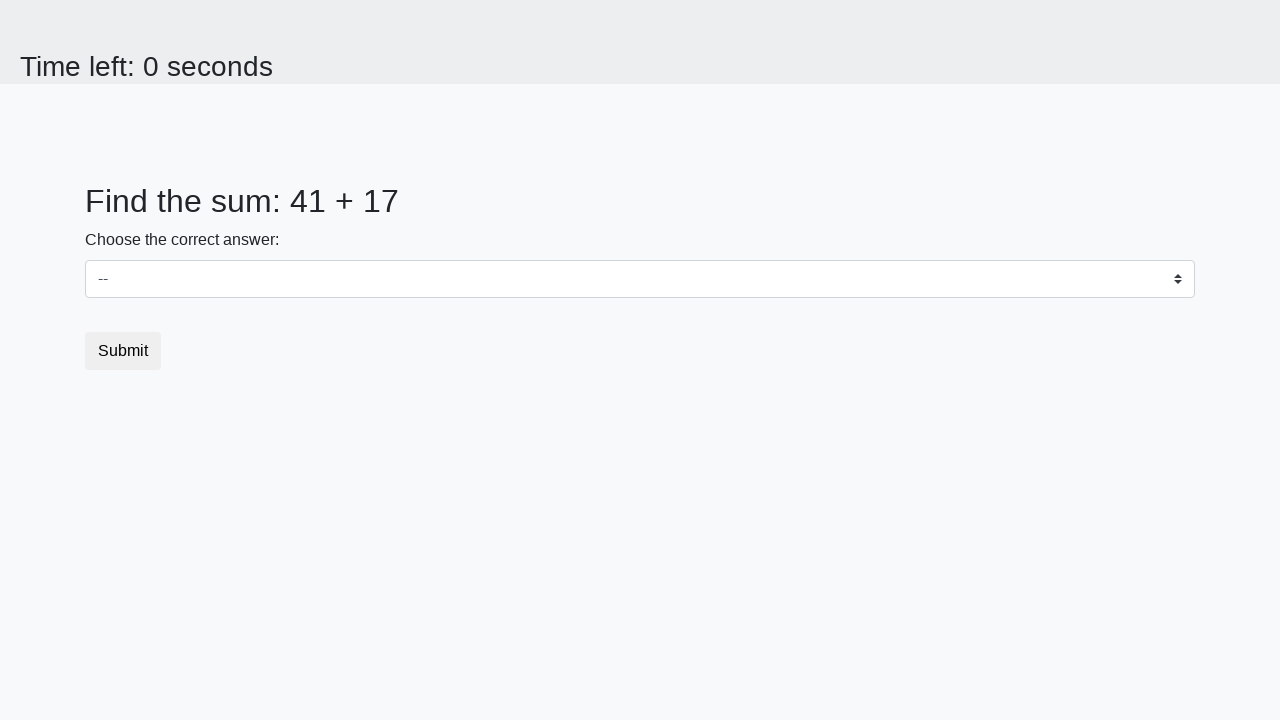

Read second number from #num2 element
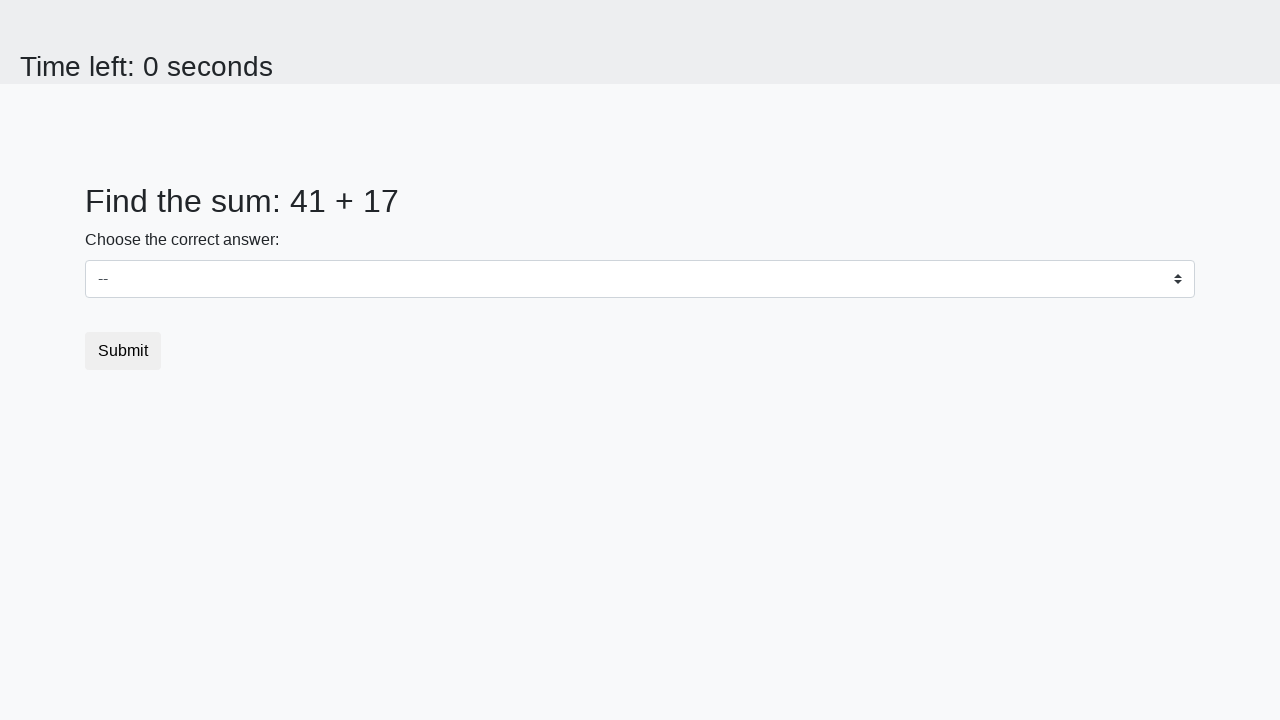

Calculated sum of 41 + 17 = 58
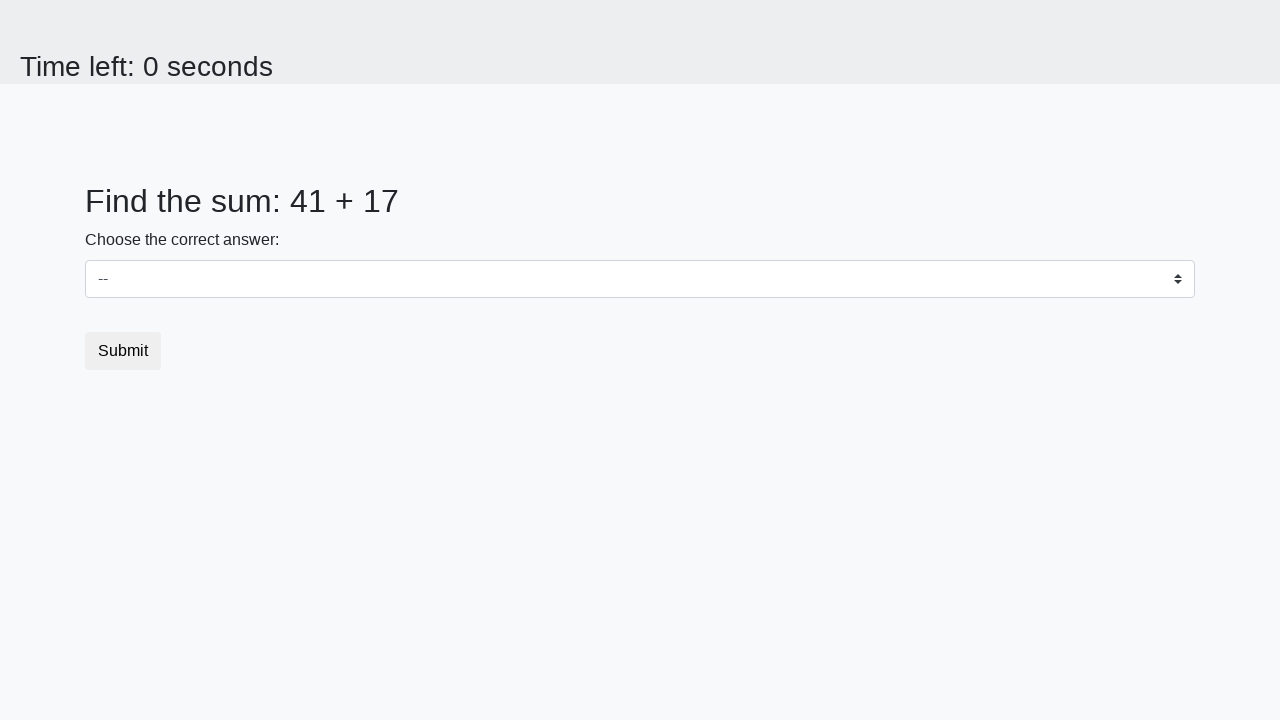

Selected value 58 from dropdown on select
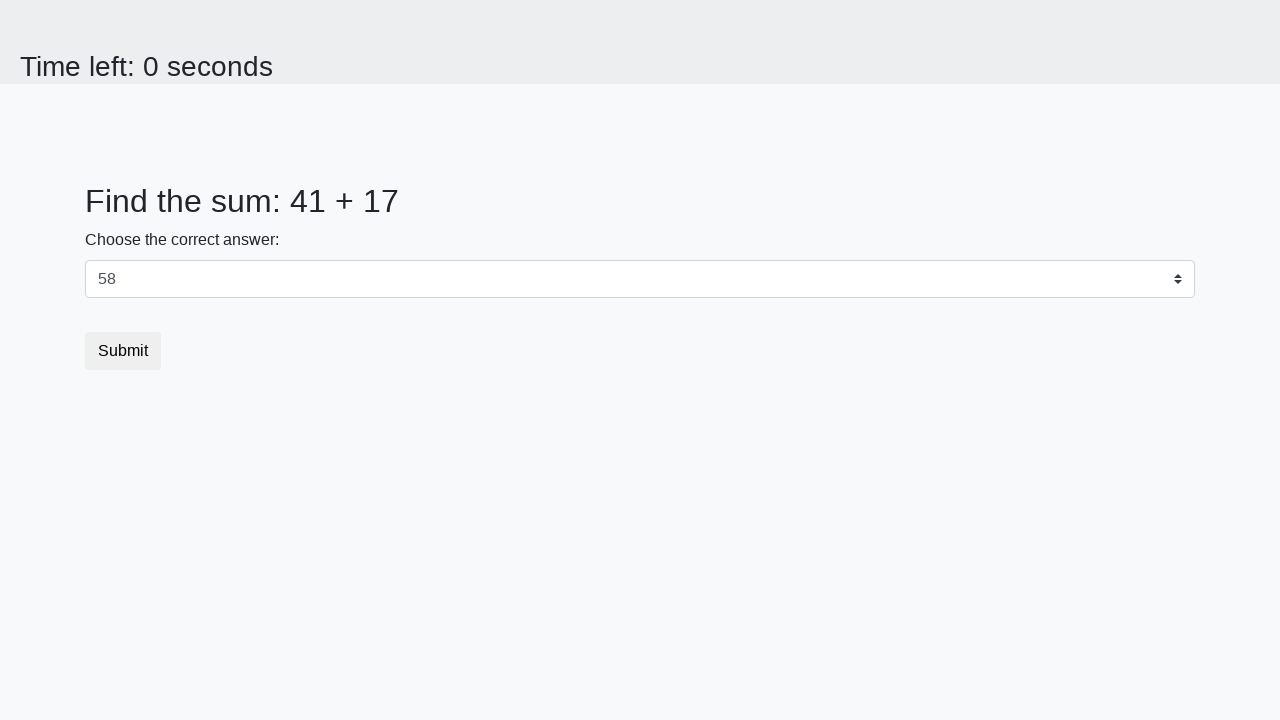

Clicked submit button at (123, 351) on xpath=//button
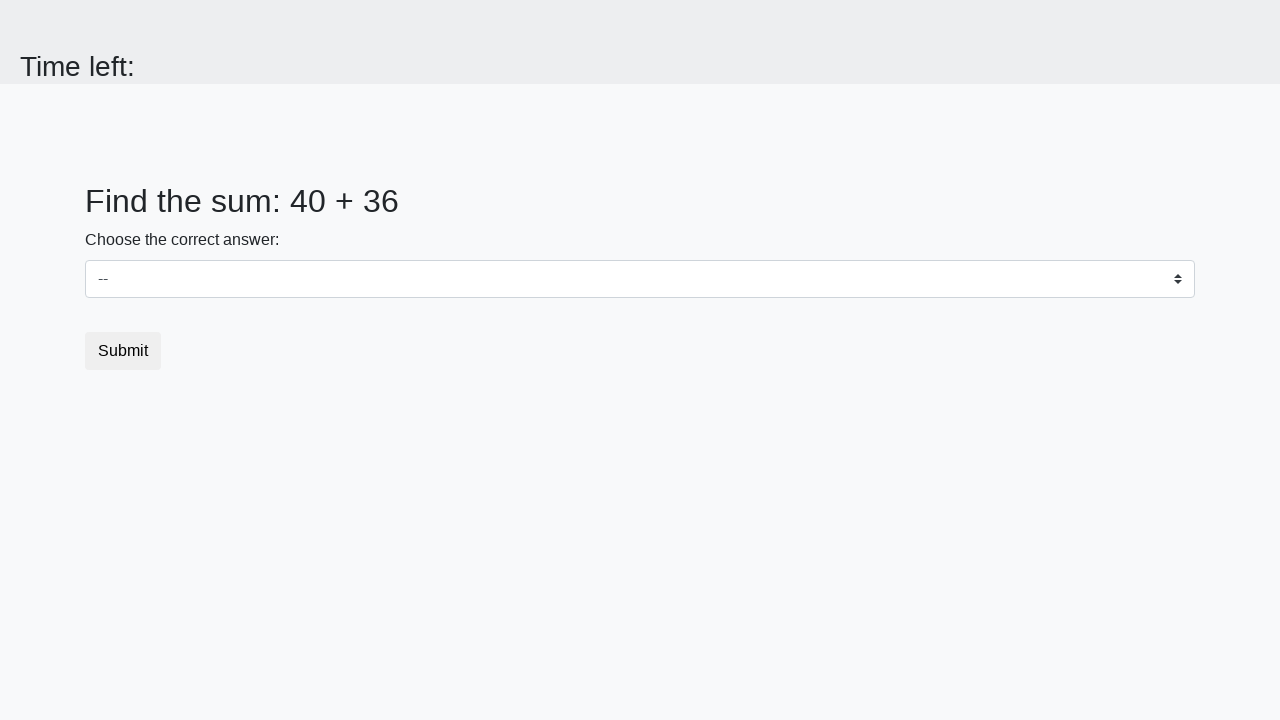

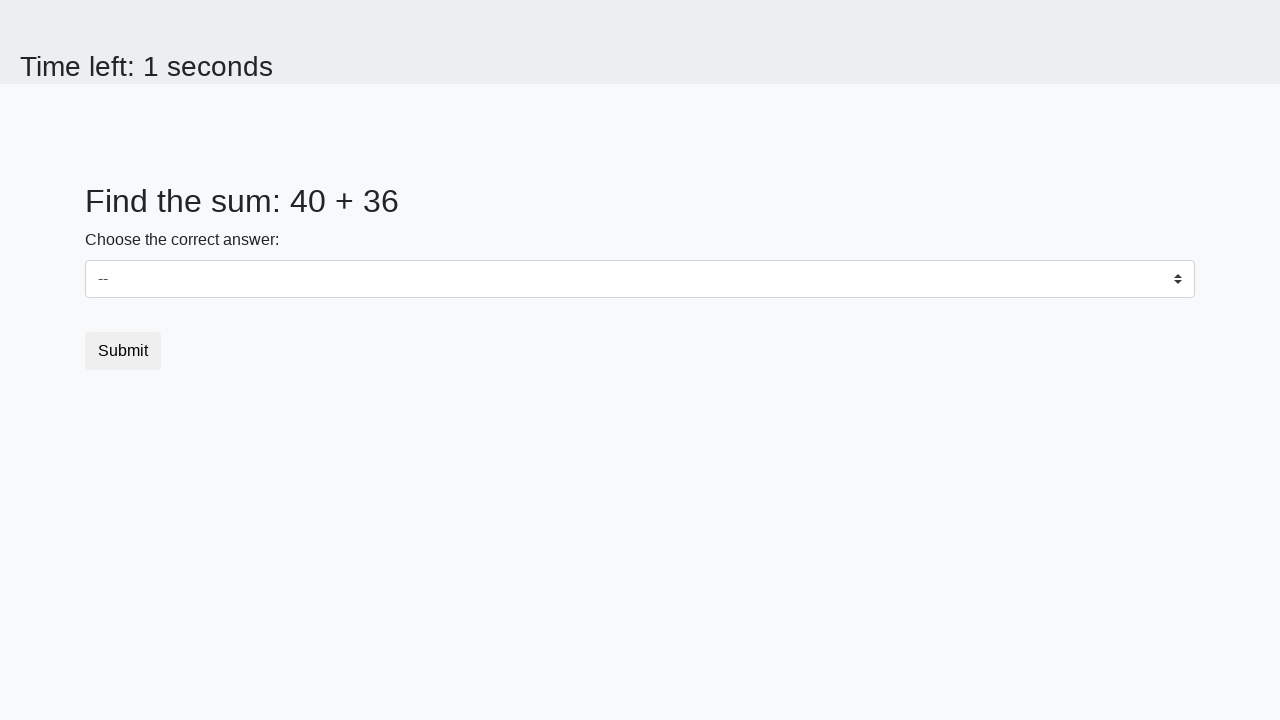